Tests the user registration form validation by filling out all fields with an invalid password format and verifying that the appropriate validation error message is displayed.

Starting URL: http://bibliotecaqa.s3-website-us-east-1.amazonaws.com/index.html

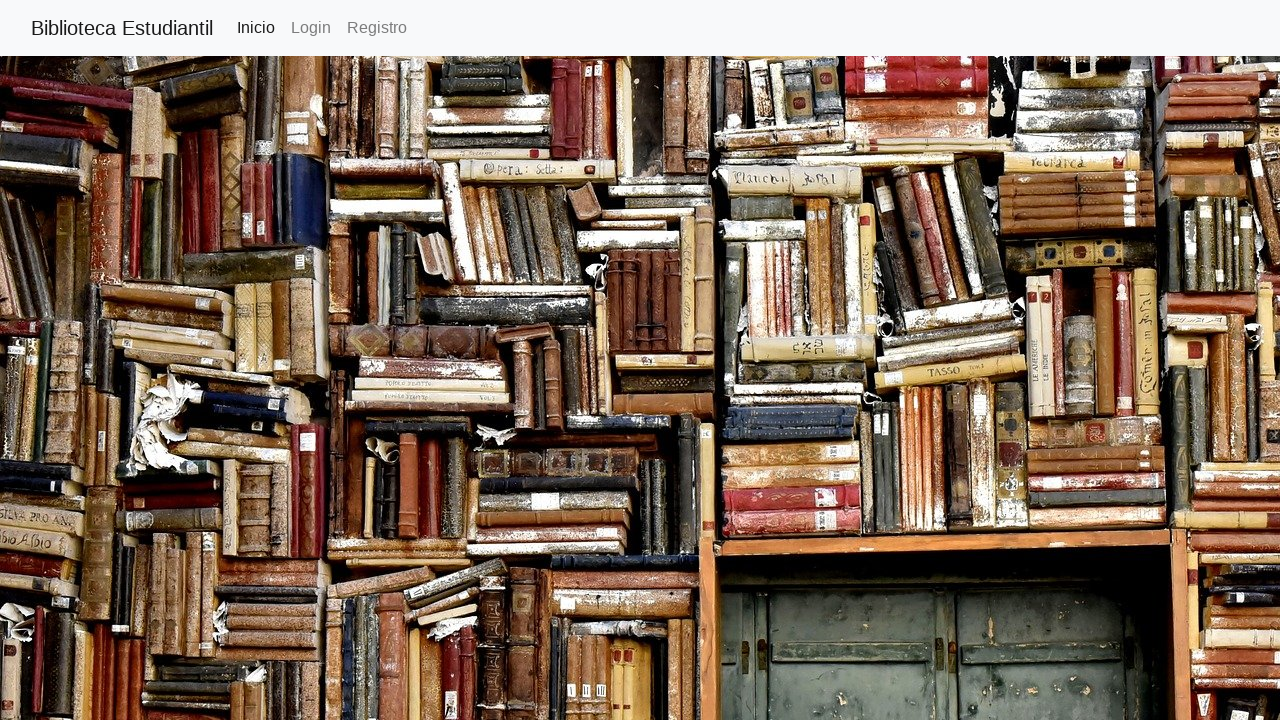

Clicked on the 'Registro' (Registration) link at (377, 28) on text=Registro
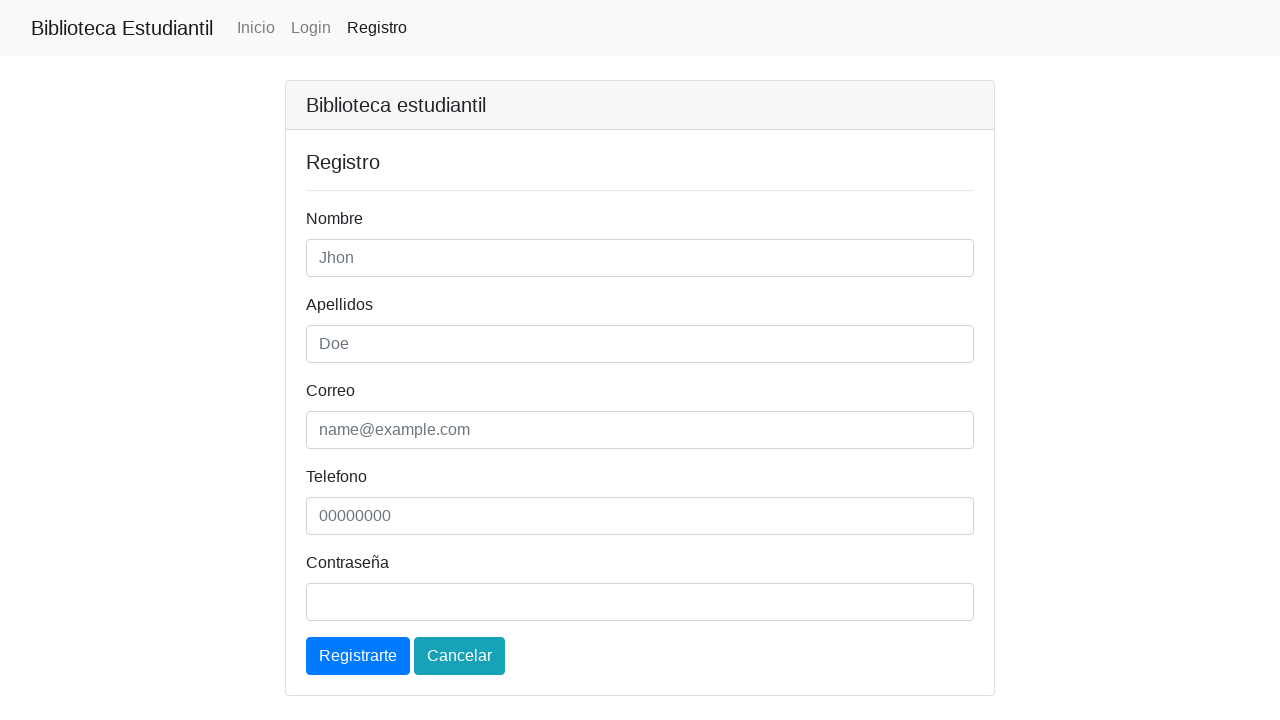

Registration form loaded and became visible
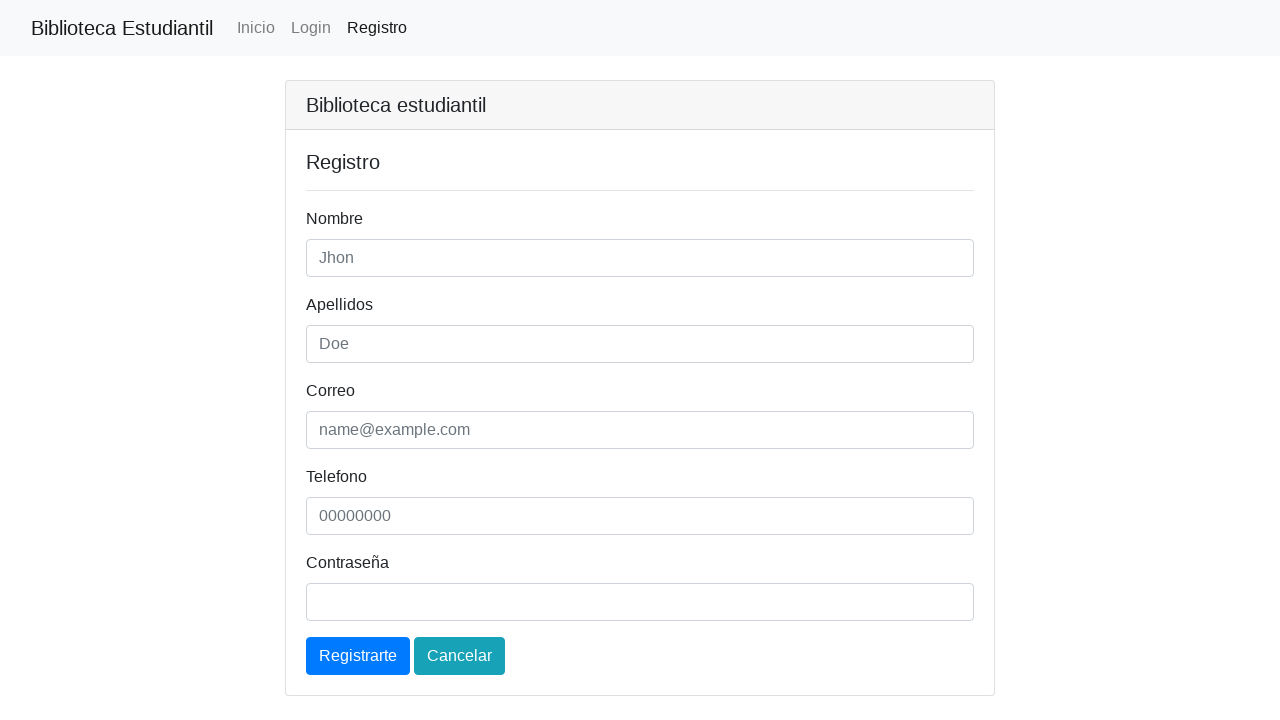

Filled 'nombre' field with 'Daniel' on #nombre
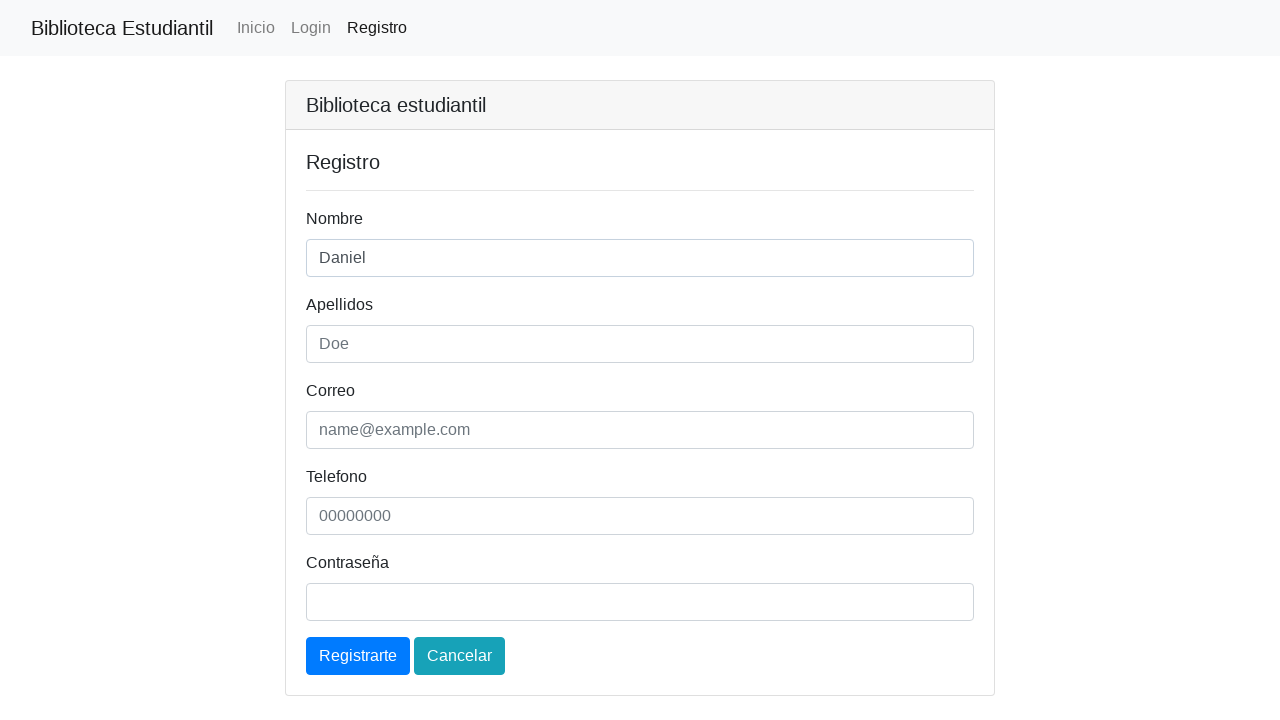

Filled 'apellidos' field with 'Lopez' on #apellidos
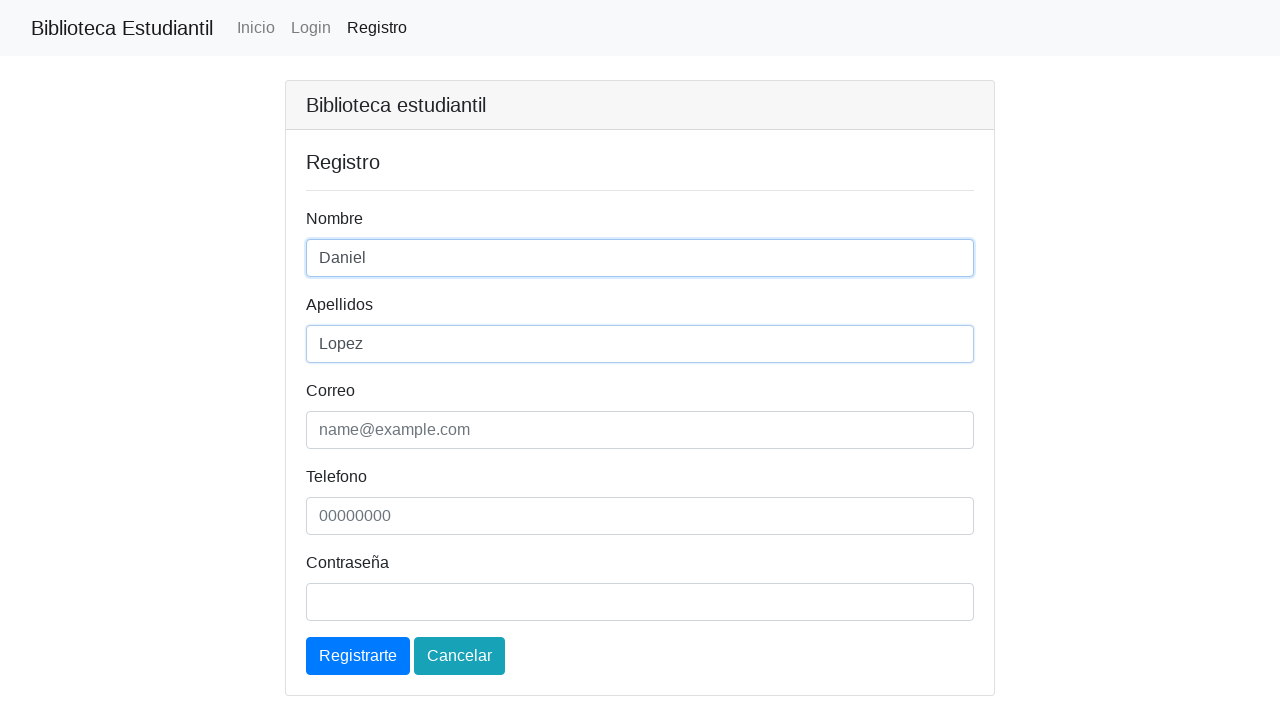

Filled 'email' field with 'daniel@gmail.com' on #email
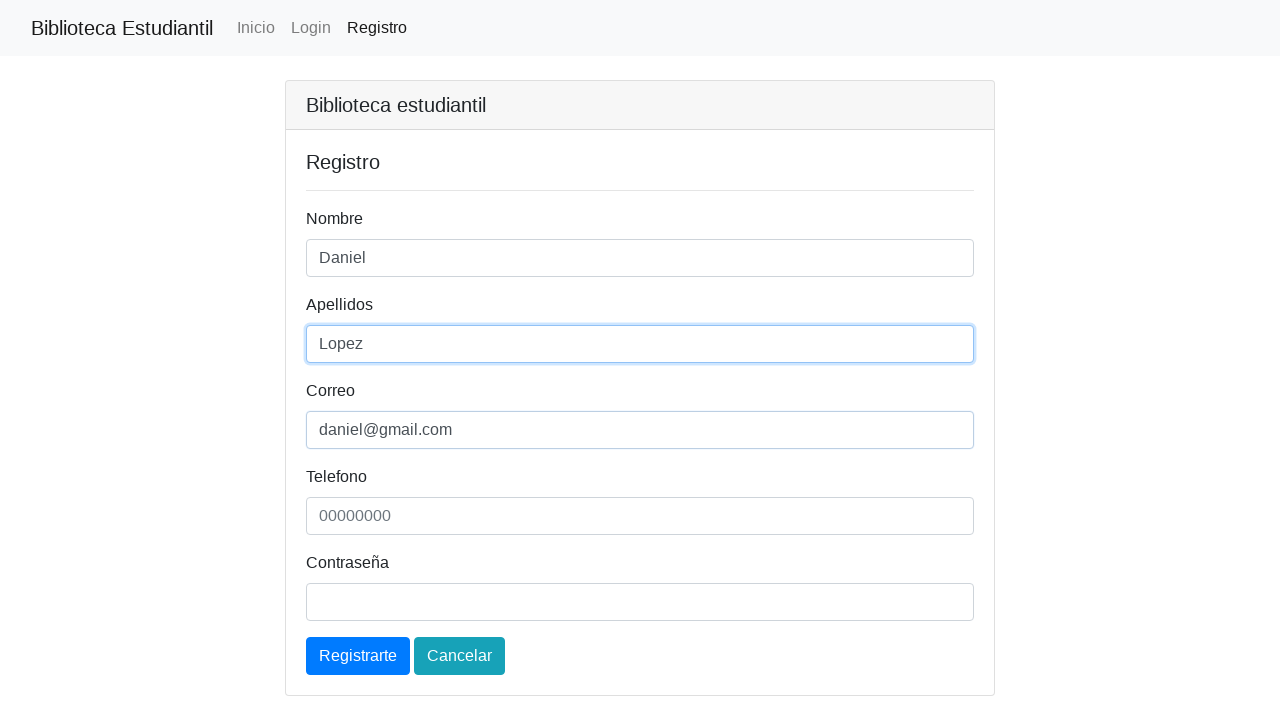

Filled 'telefono' field with '3122569632' on #telefono
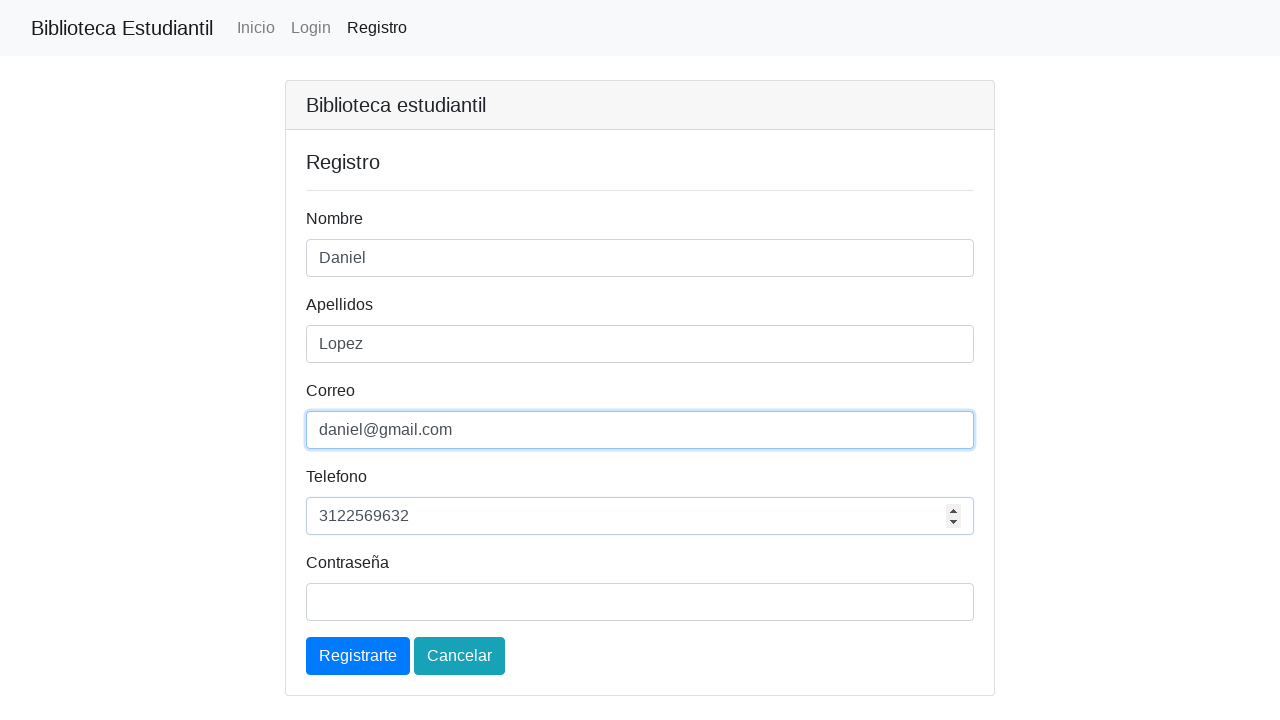

Filled 'password' field with invalid password format 'contraseña123456789' on #password
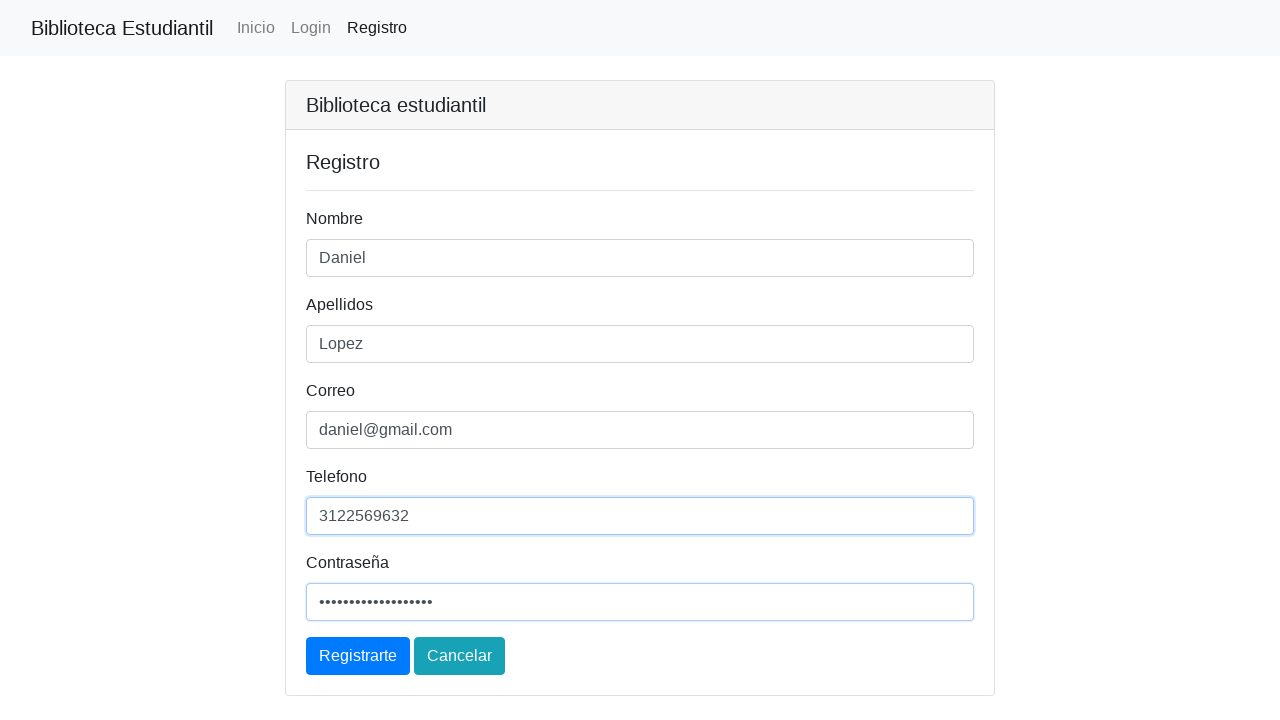

Clicked the register button at (358, 656) on a.btn.btn-primary
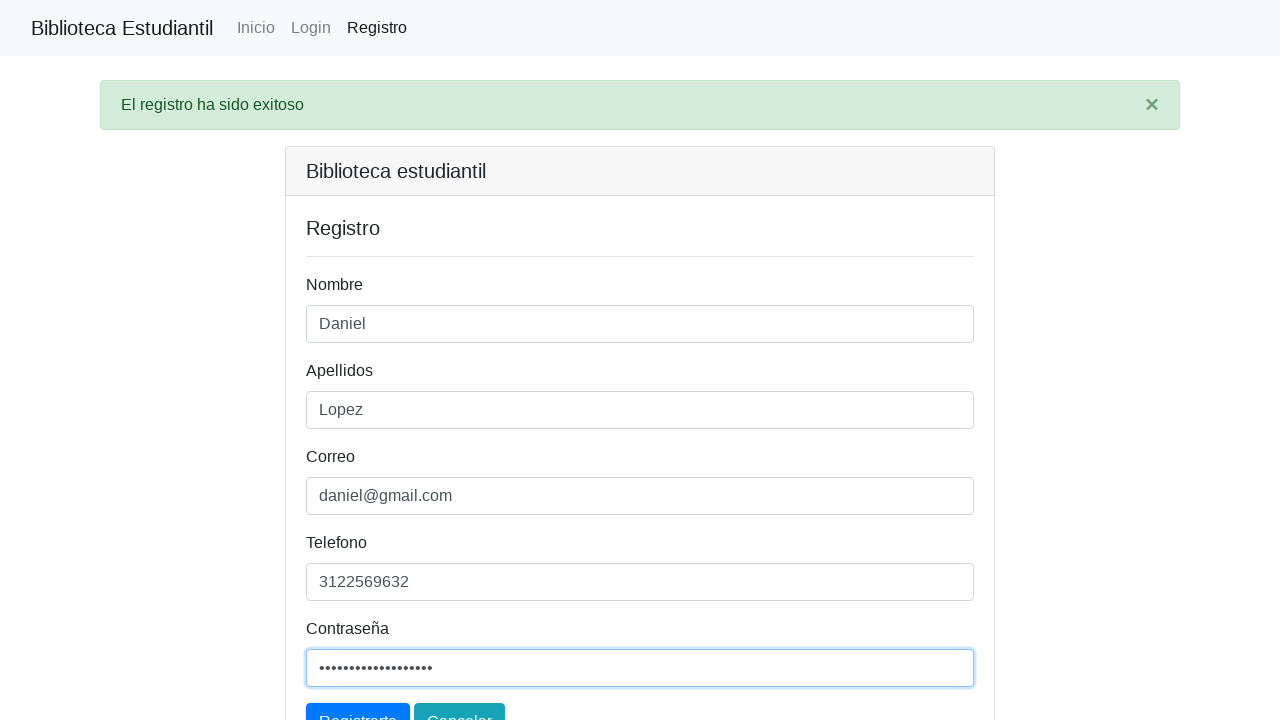

Validation error message appeared for invalid password format
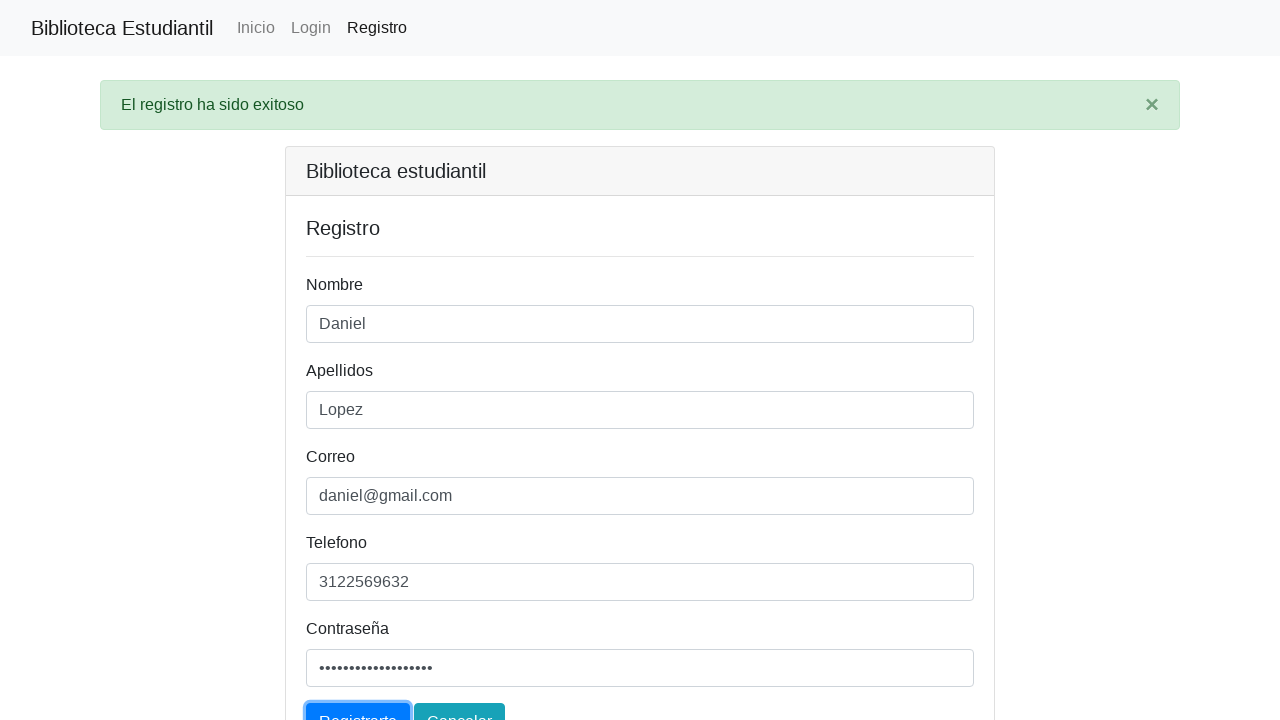

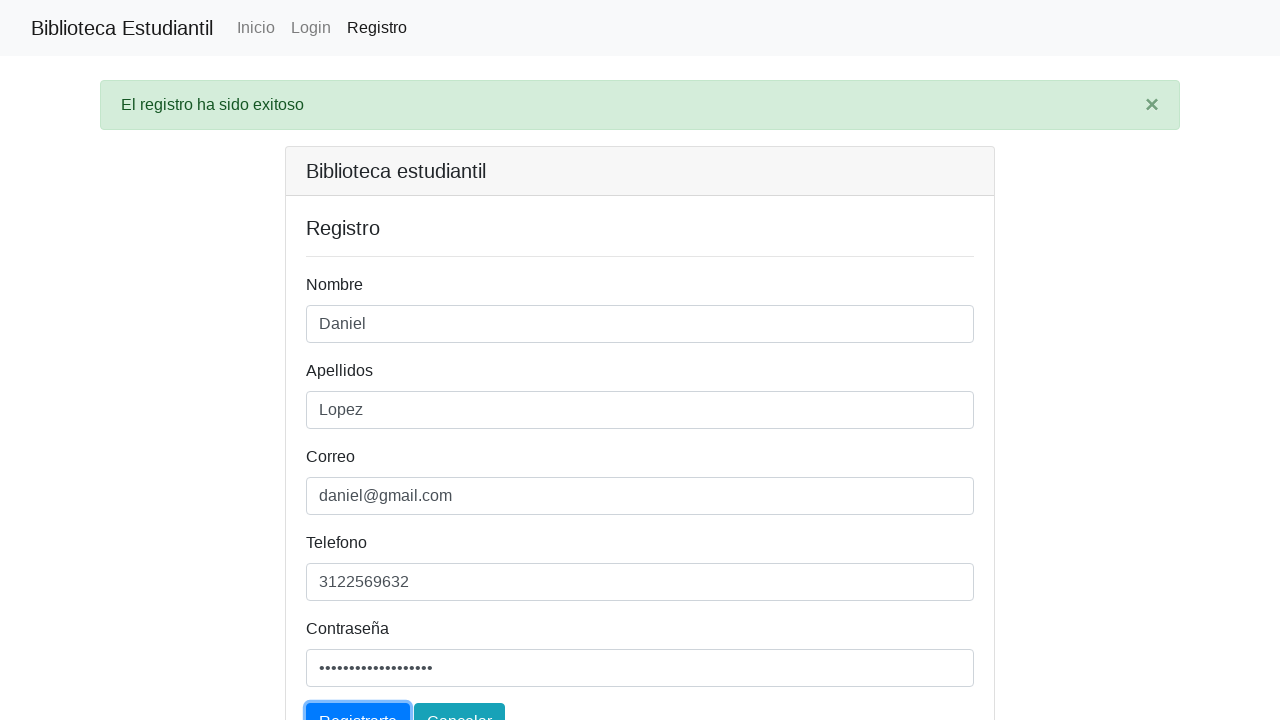